Tests radio button functionality by selecting Option 3, then Option 1, and verifying the result message displays the final selection

Starting URL: https://kristinek.github.io/site/examples/actions

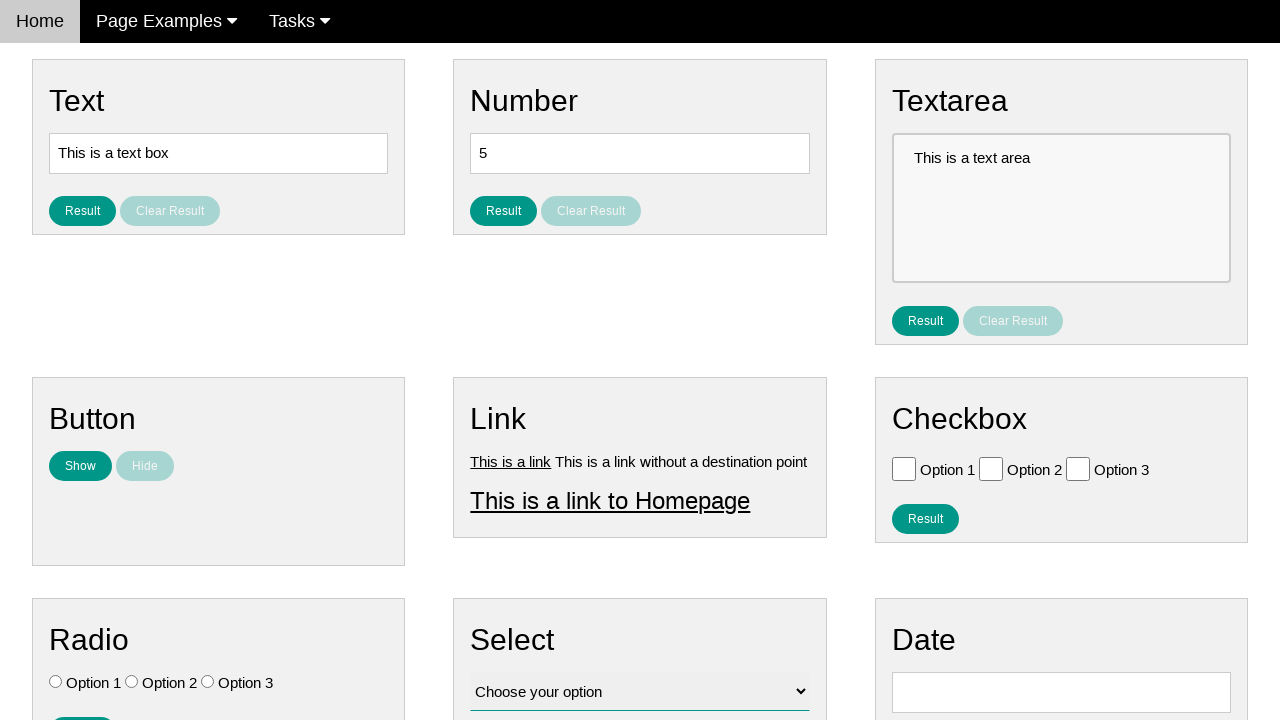

Located all radio button elements
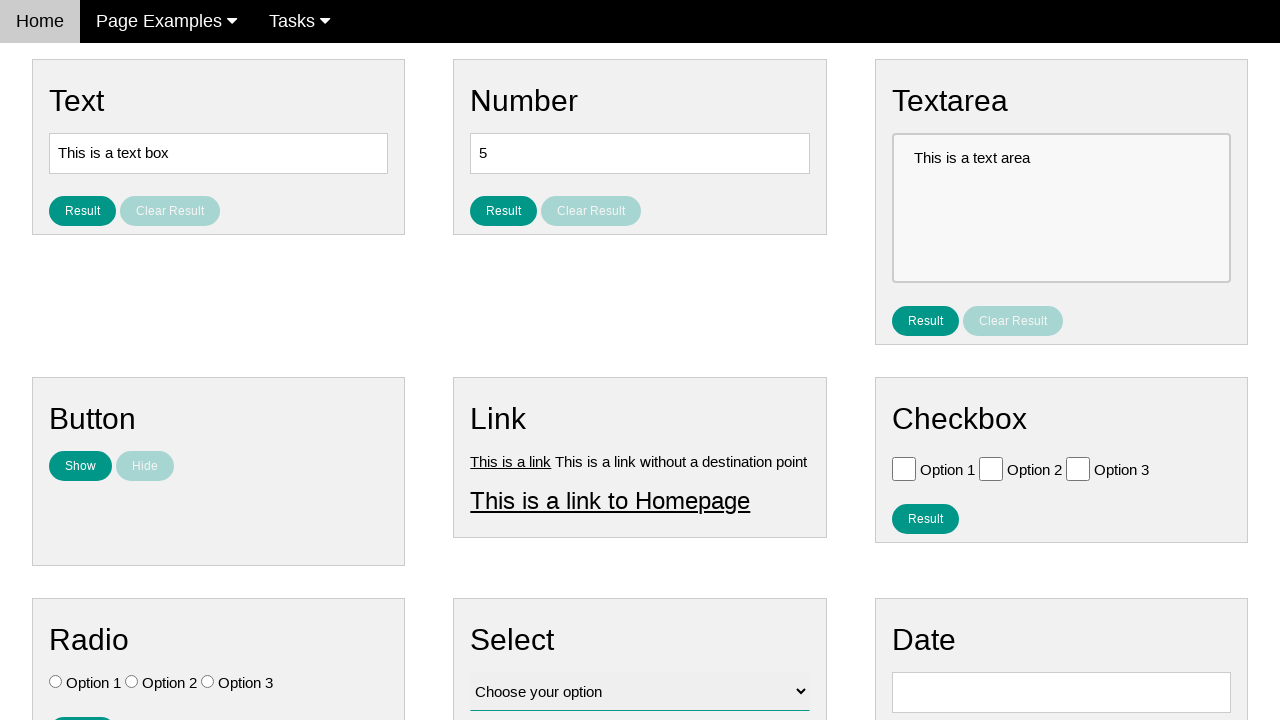

Verified radio button 0 is not initially selected
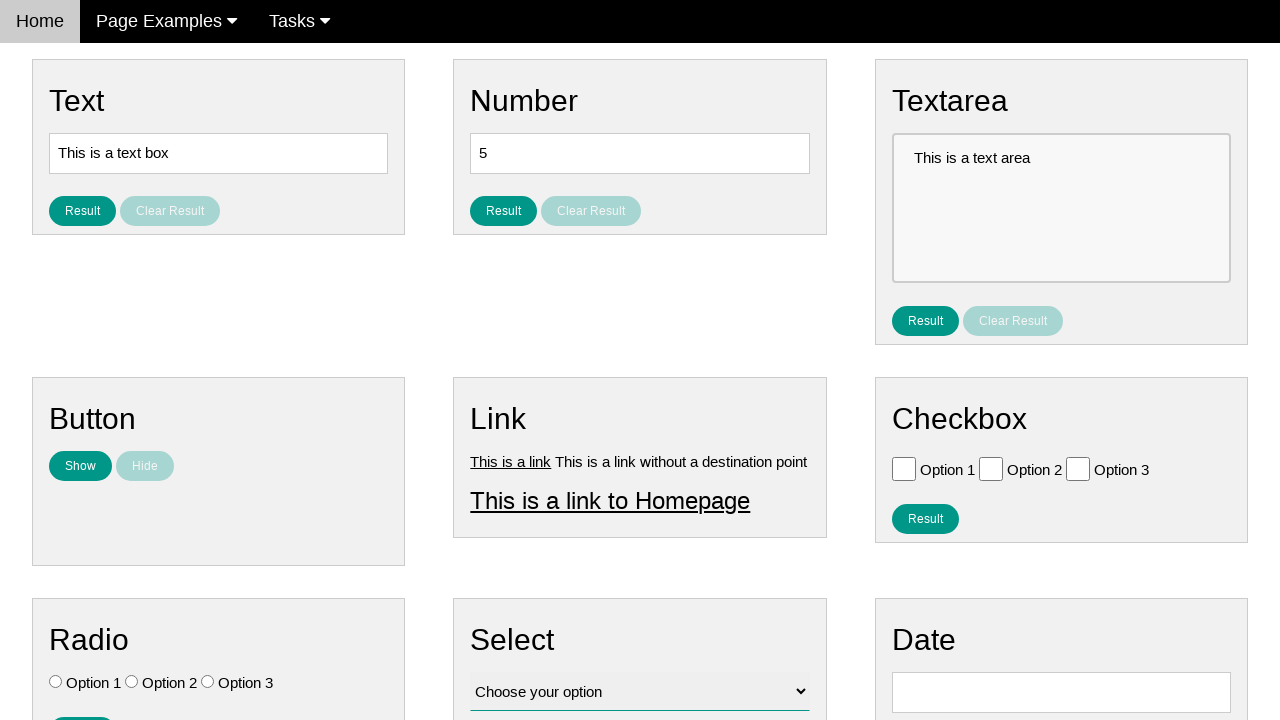

Verified radio button 1 is not initially selected
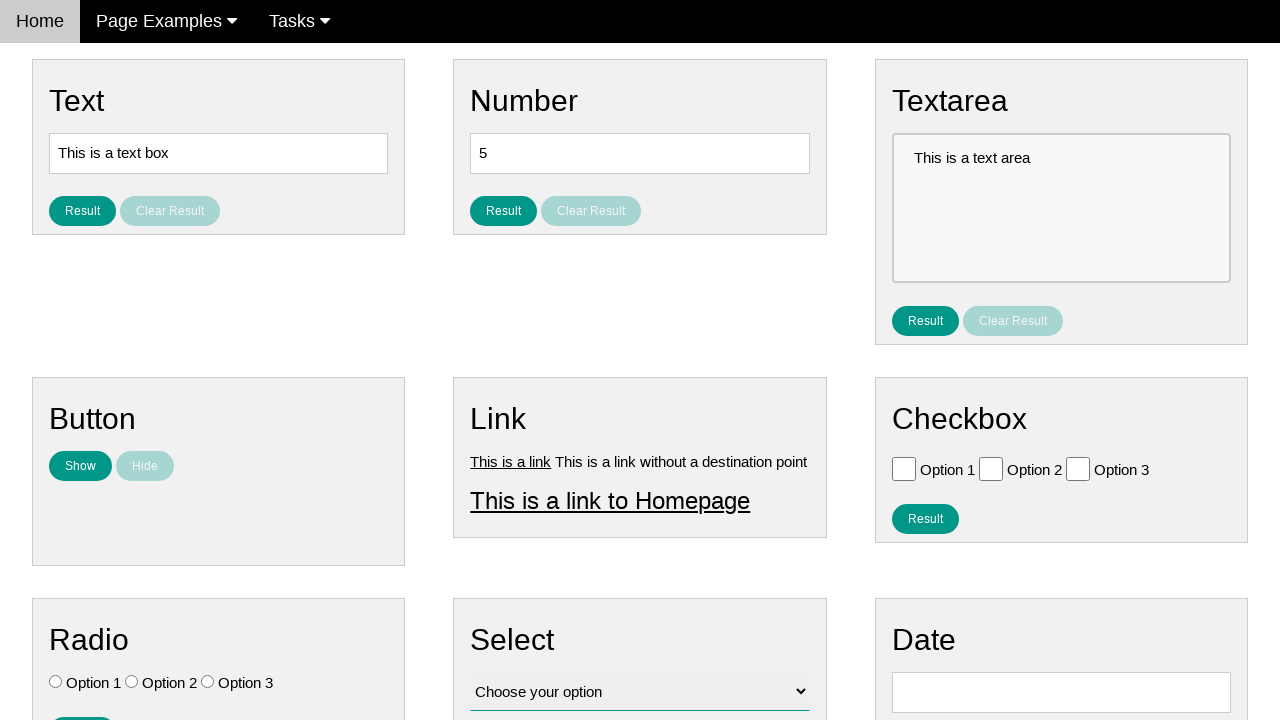

Verified radio button 2 is not initially selected
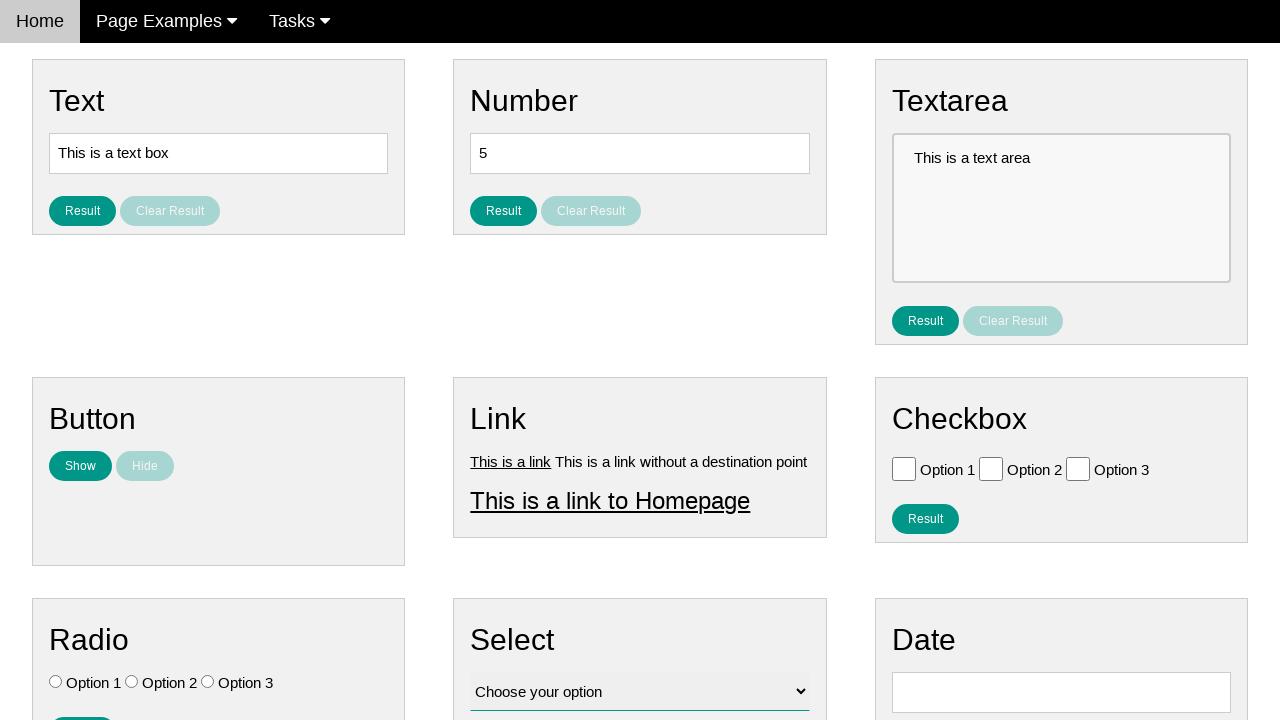

Selected Option 3 radio button at (208, 682) on [value='Option 3'][type='radio']
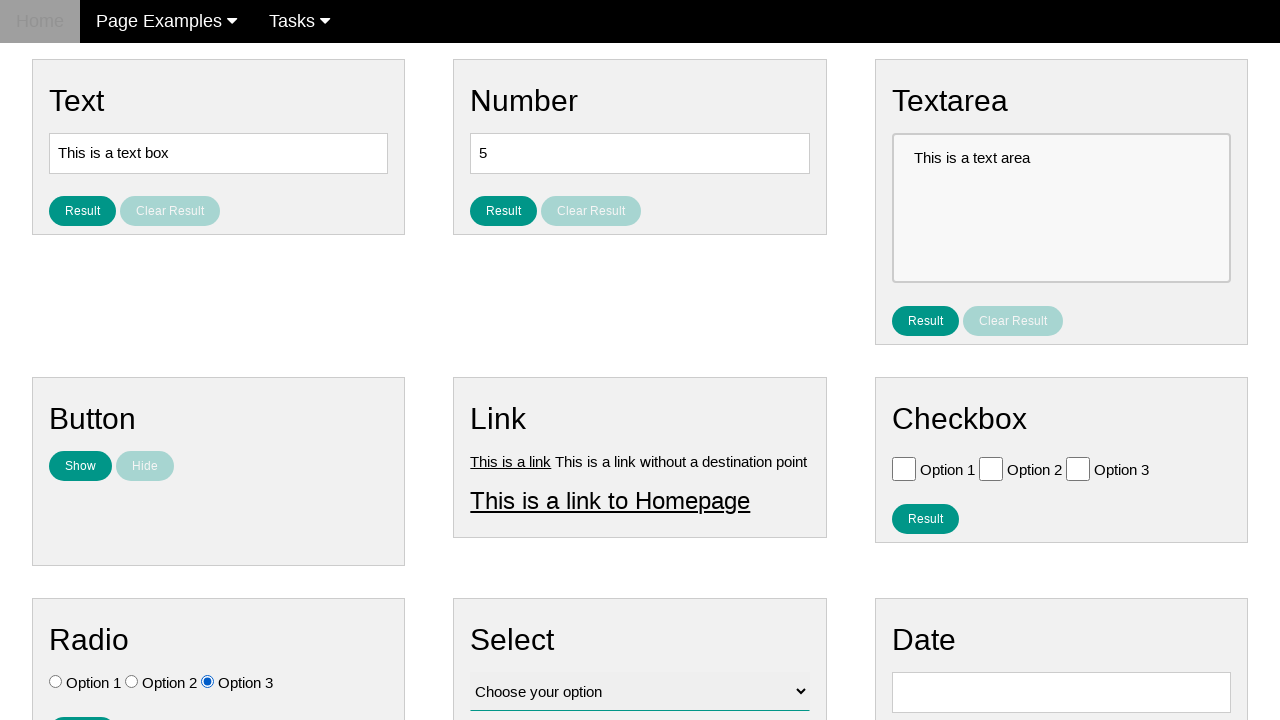

Verified Option 1 is not selected
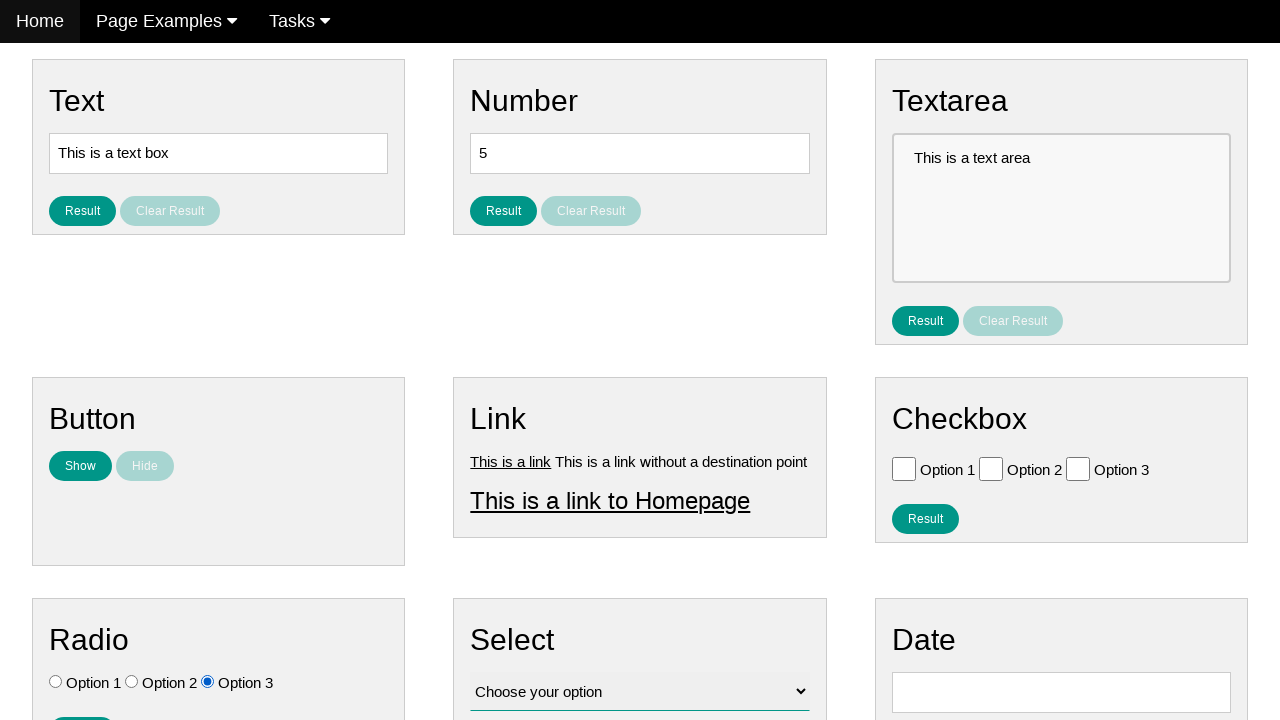

Verified Option 2 is not selected
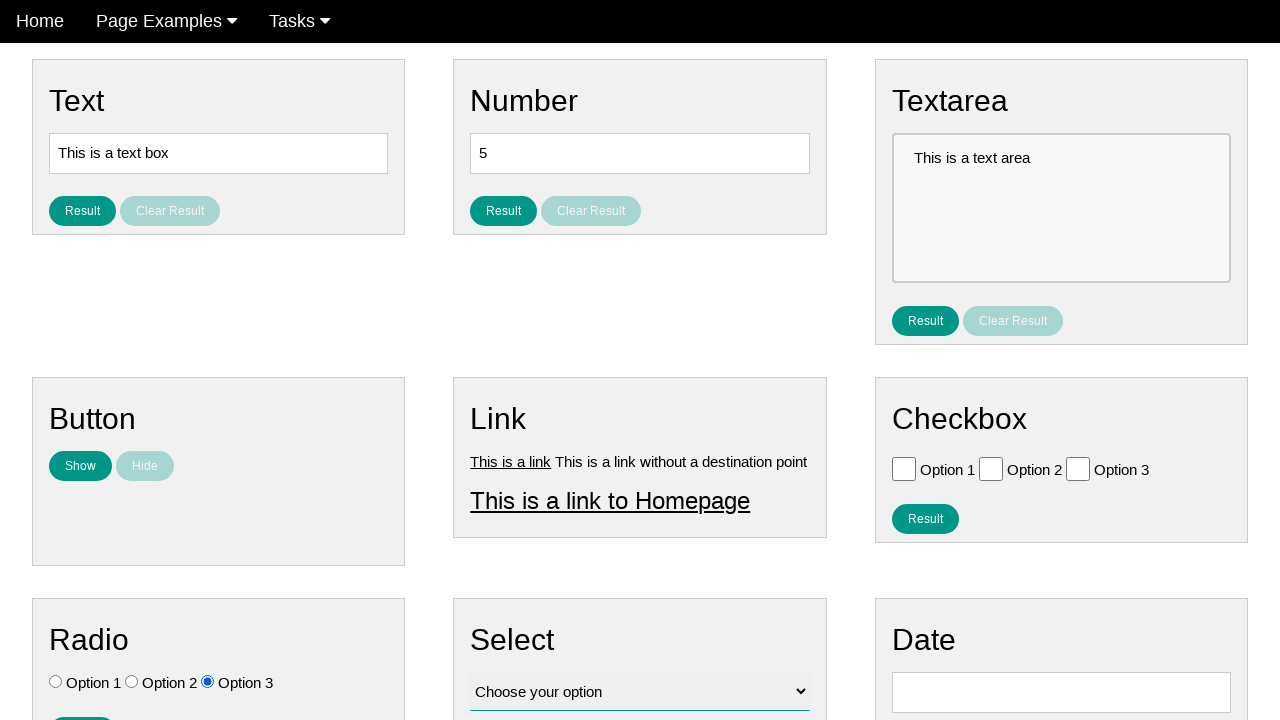

Selected Option 1 radio button at (56, 682) on .w3-check[type='radio'] >> nth=0
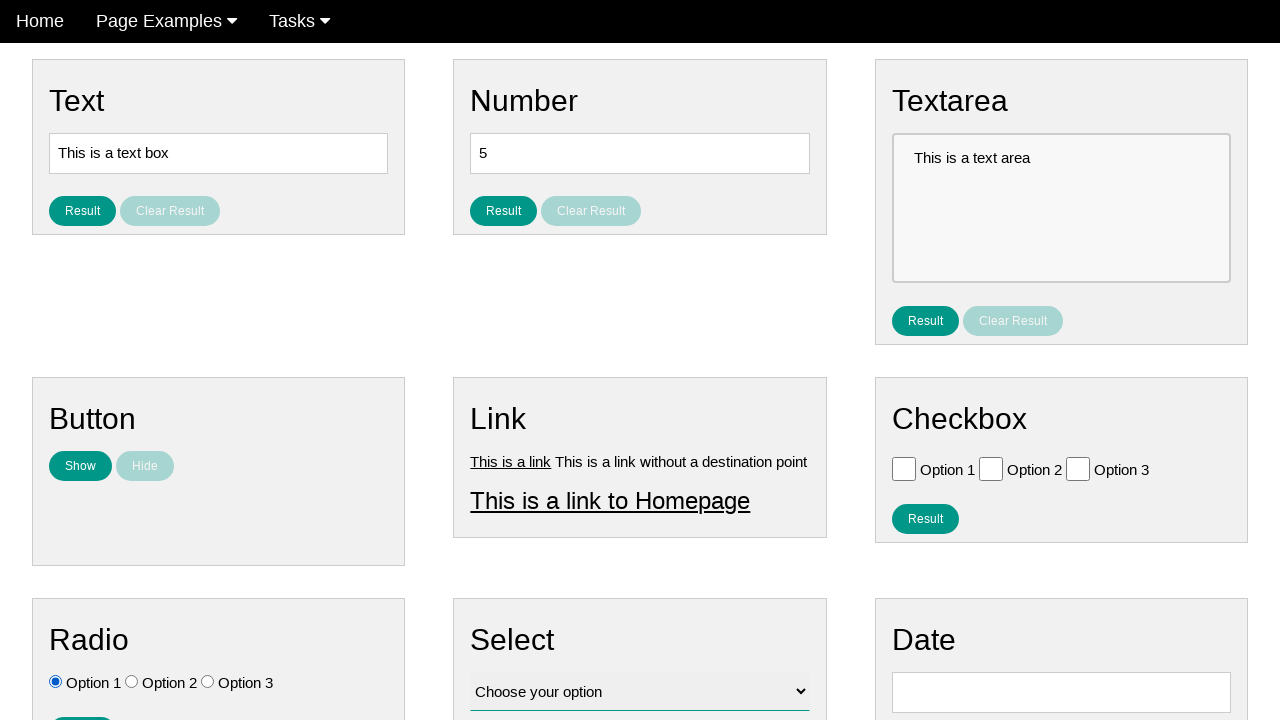

Verified Option 2 is not selected after selecting Option 1
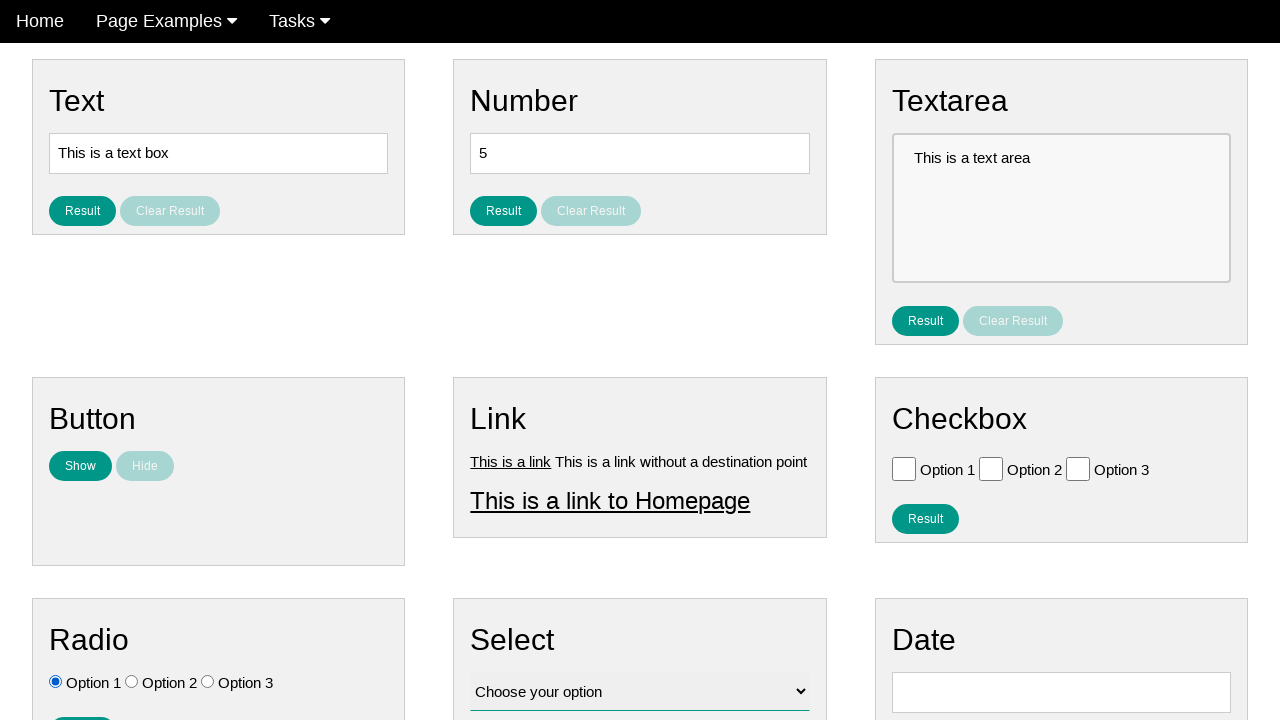

Verified Option 3 is not selected after selecting Option 1
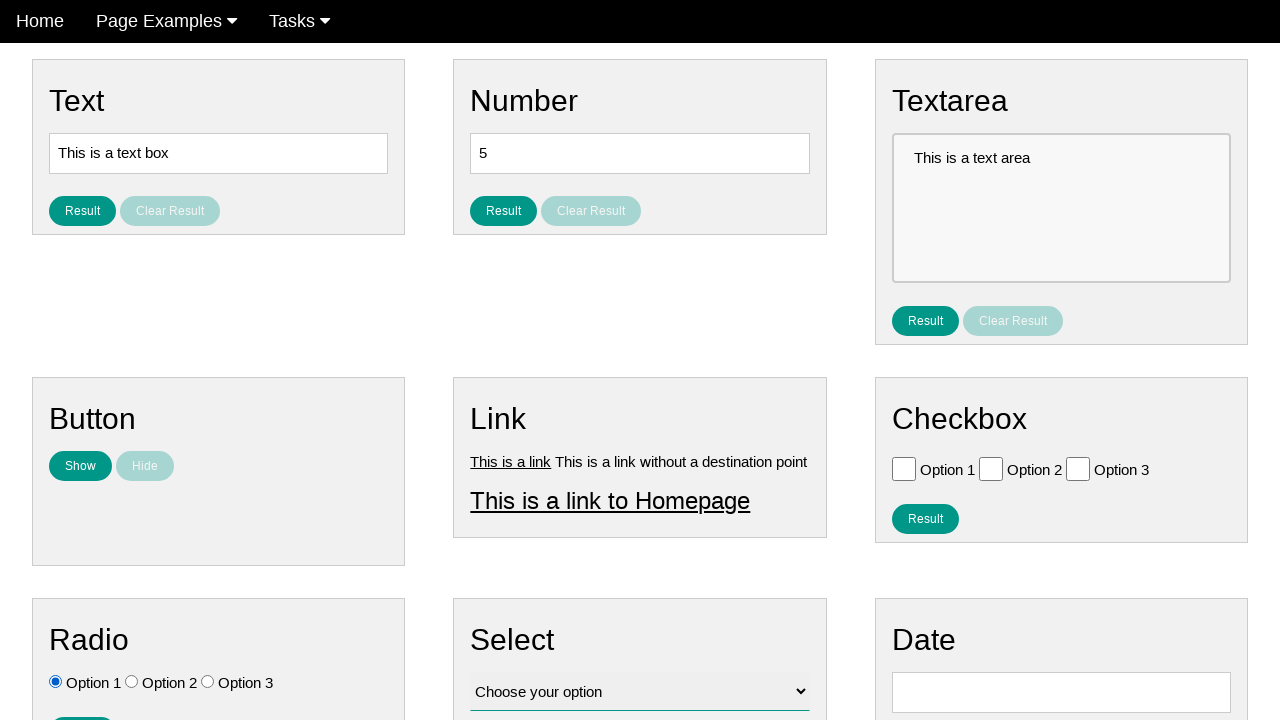

Clicked result button to display selection at (82, 705) on #result_button_ratio
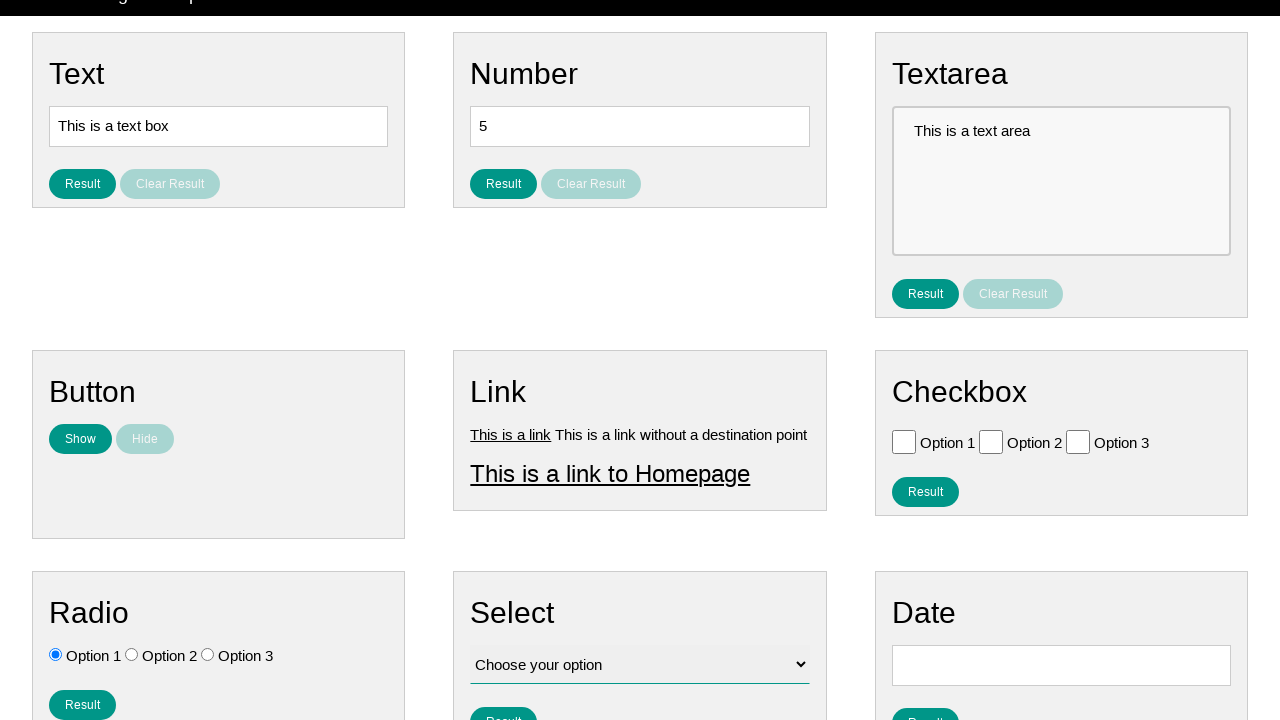

Verified result message displays 'You selected option: Option 1'
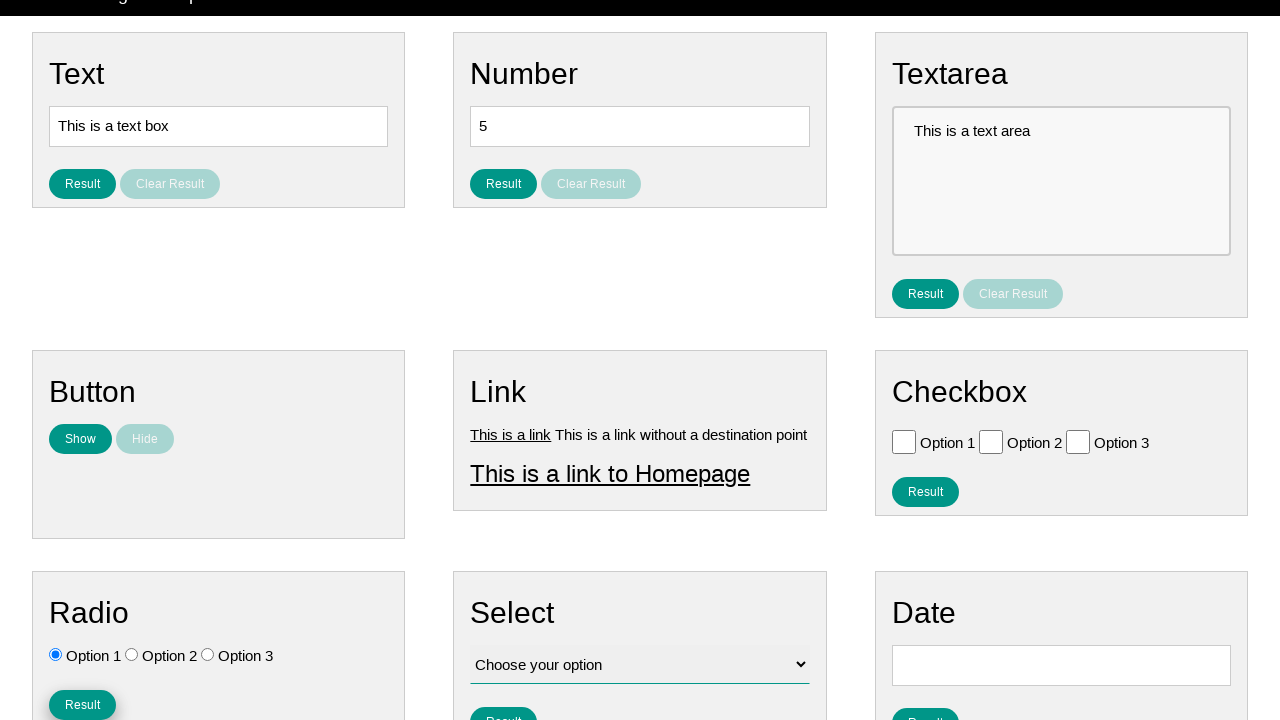

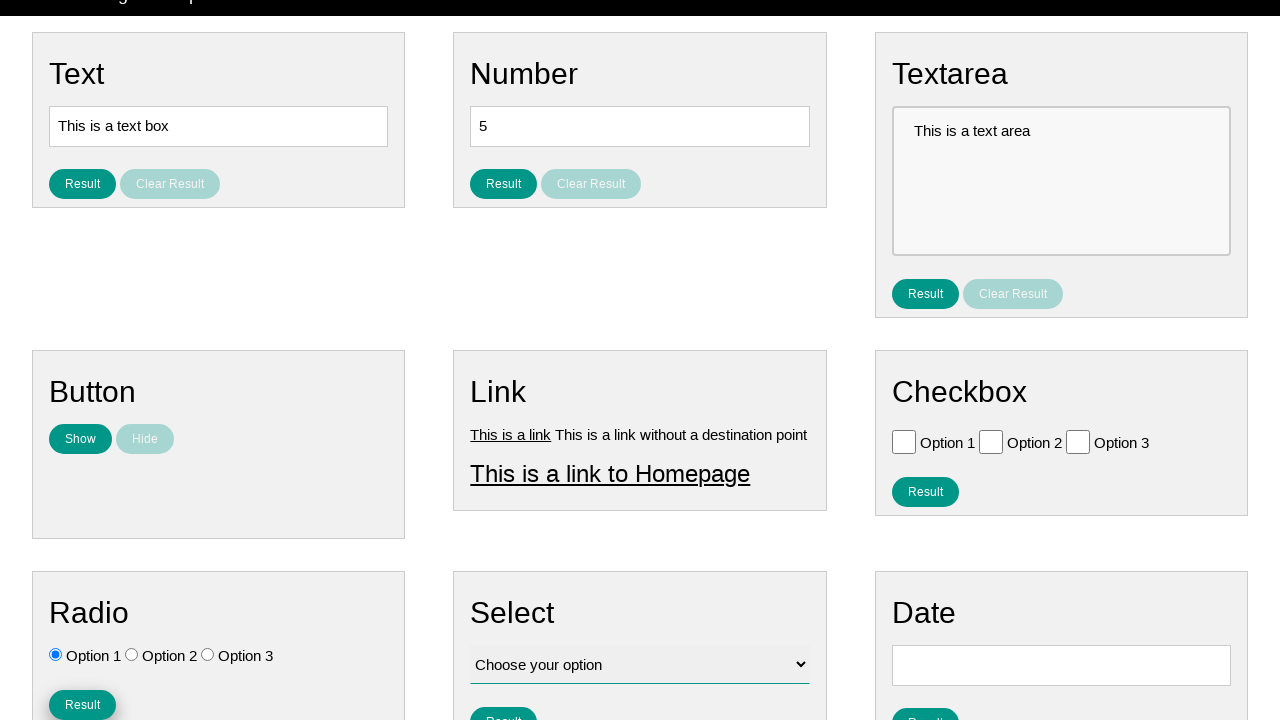